Tests file download functionality by navigating to a download page, extracting a download link from the page, and verifying the file is available by checking HTTP headers for content type and content length.

Starting URL: http://the-internet.herokuapp.com/download

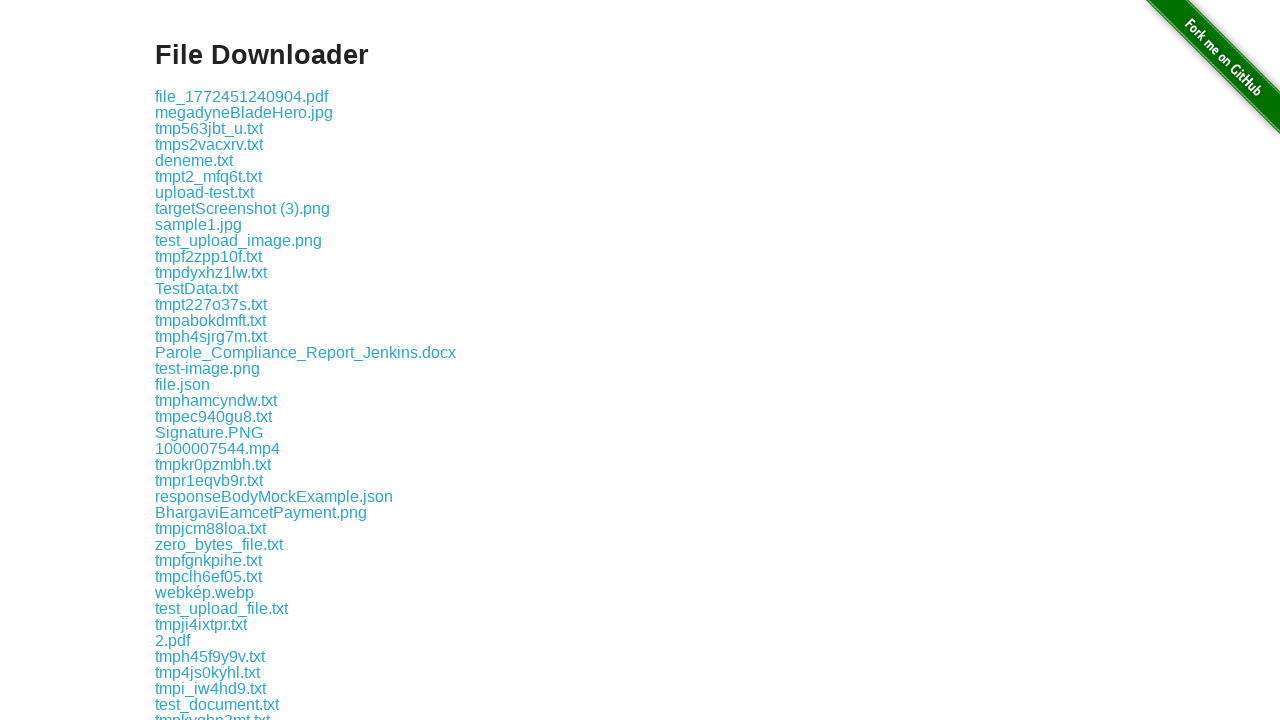

Waited for download links to load on the page
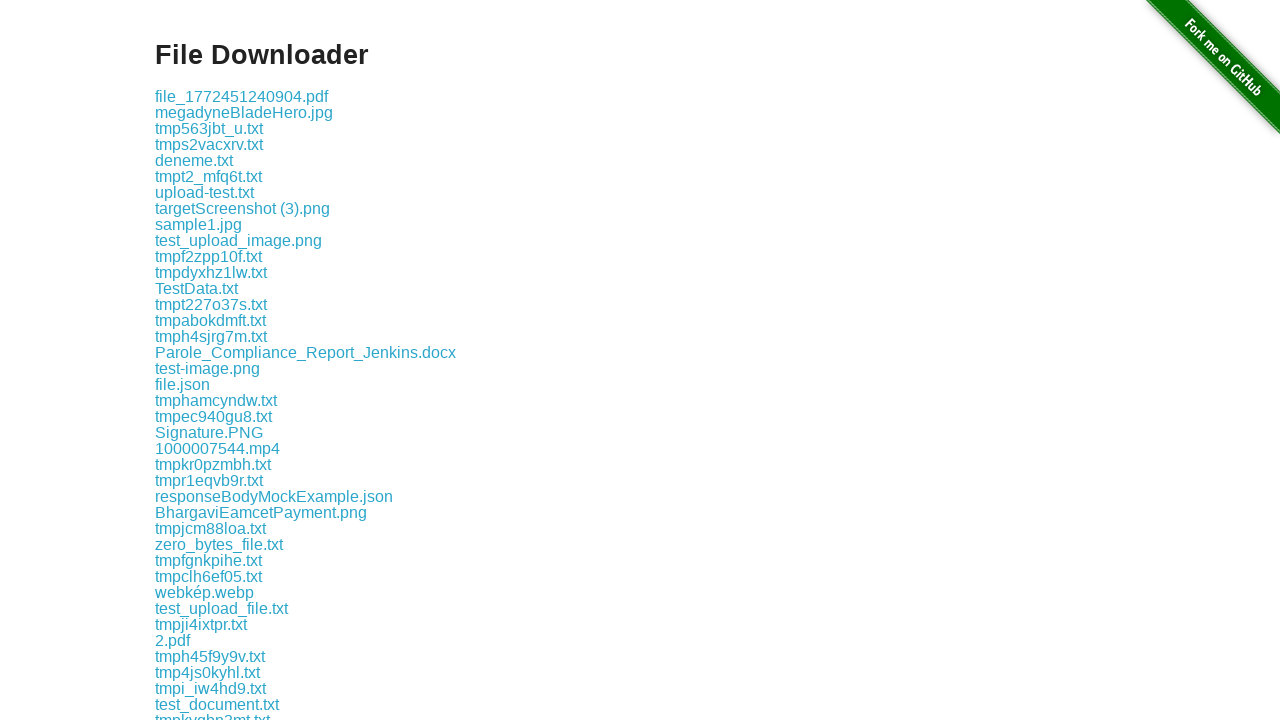

Extracted download link: download/file_1772451240904.pdf
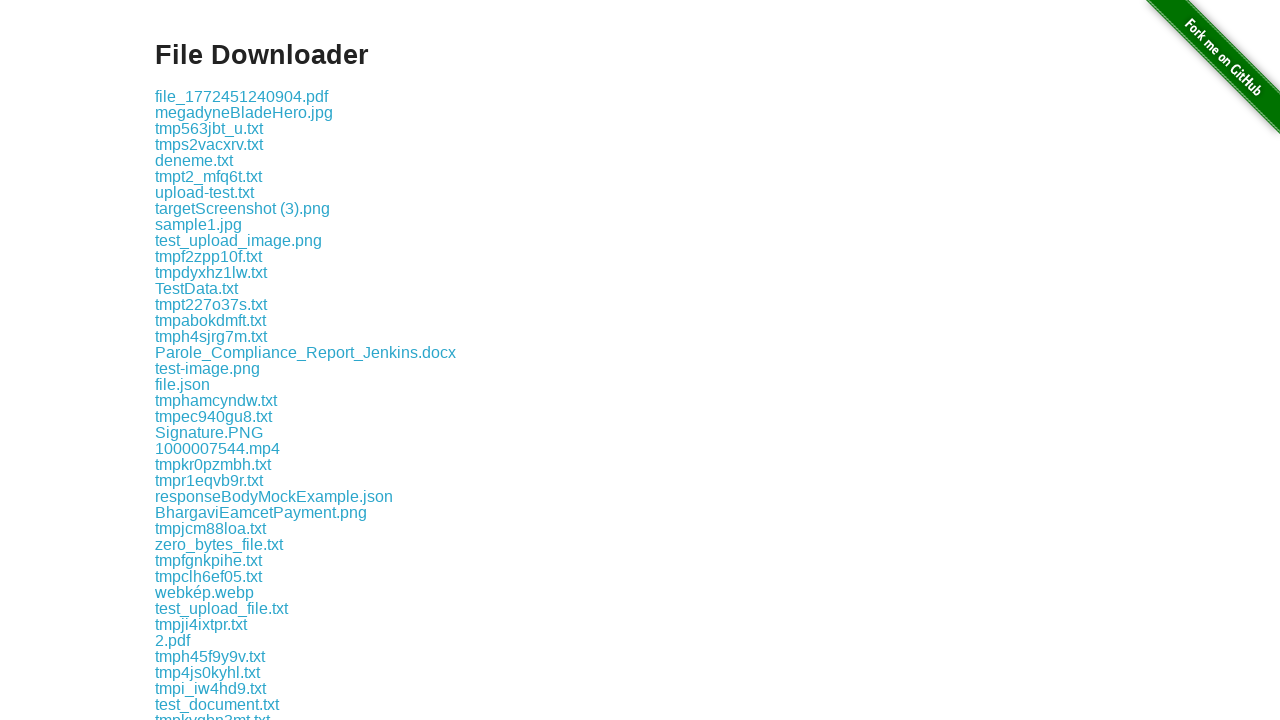

Verified download link is valid and not empty
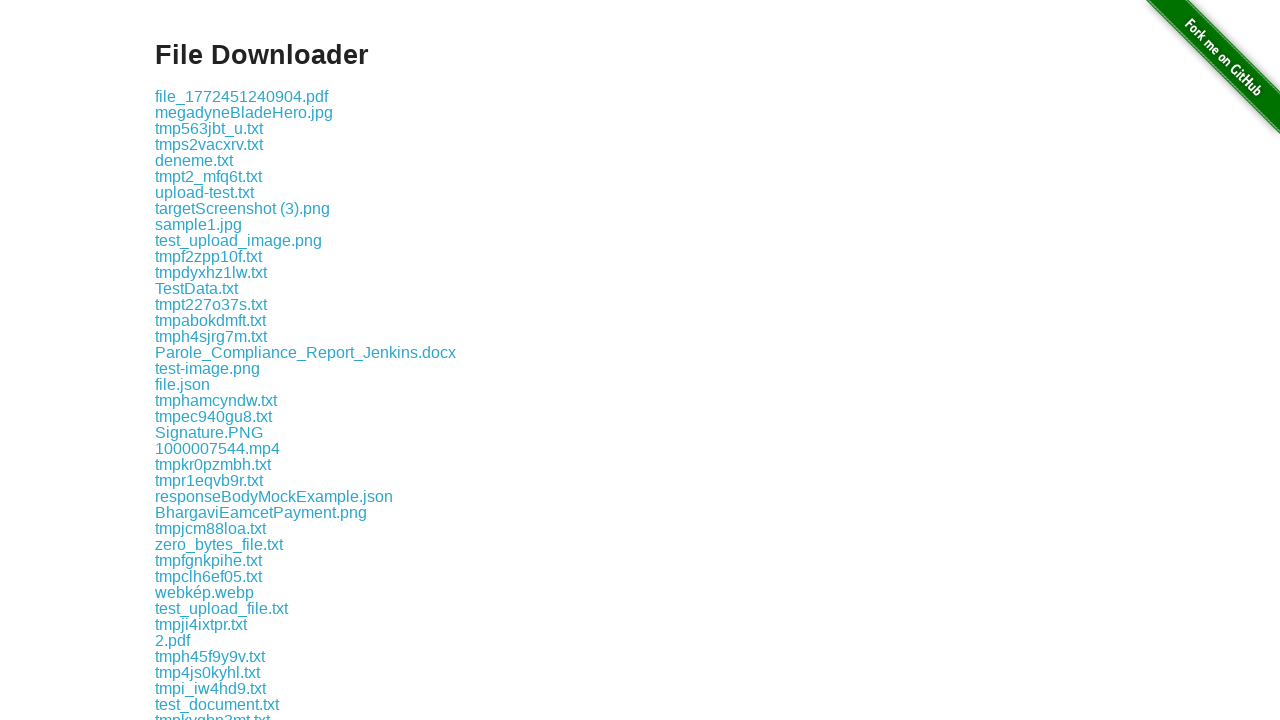

Clicked on the first download link at (242, 96) on .example a
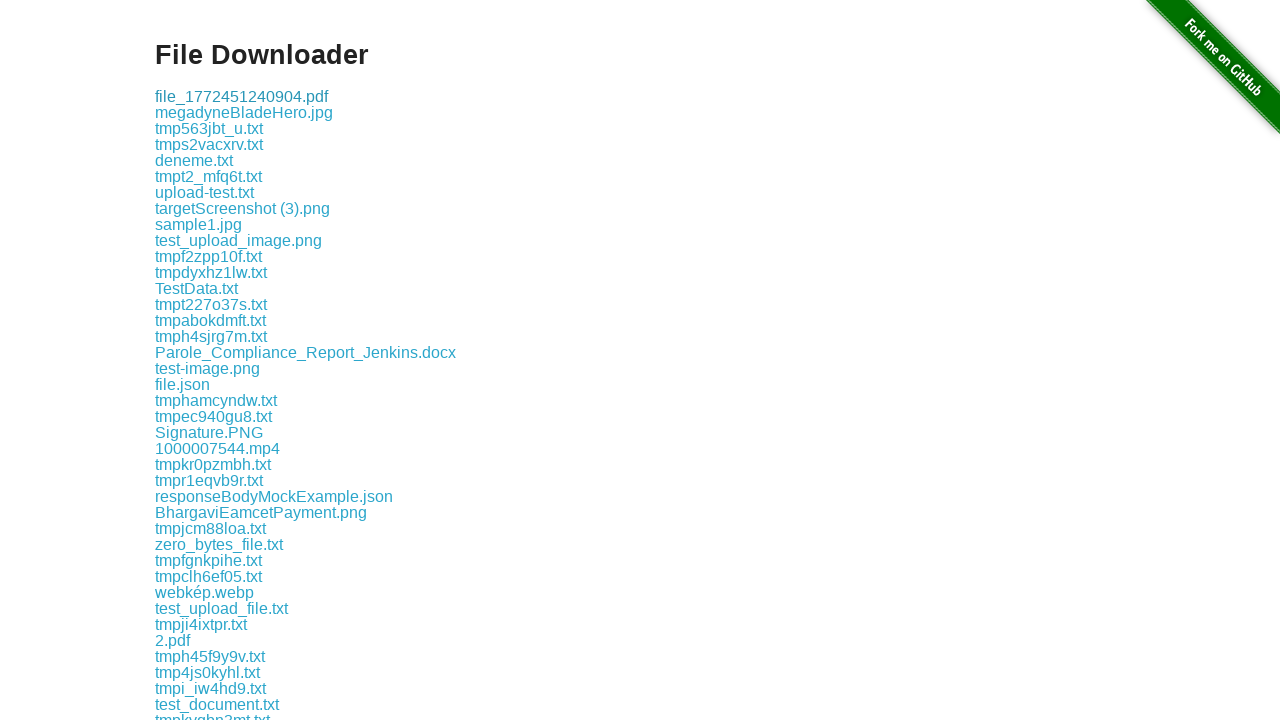

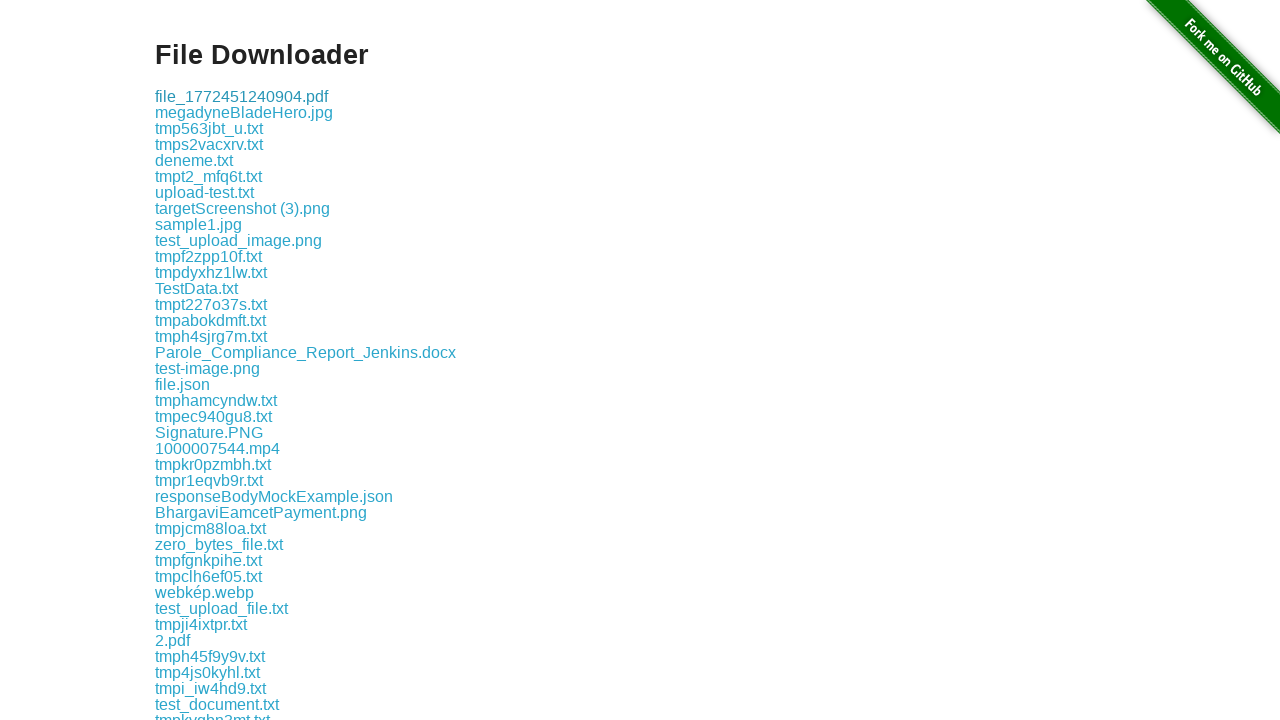